Tests clicking a radio button element on a practice page using XPath selection

Starting URL: https://www.letskodeit.com/practice

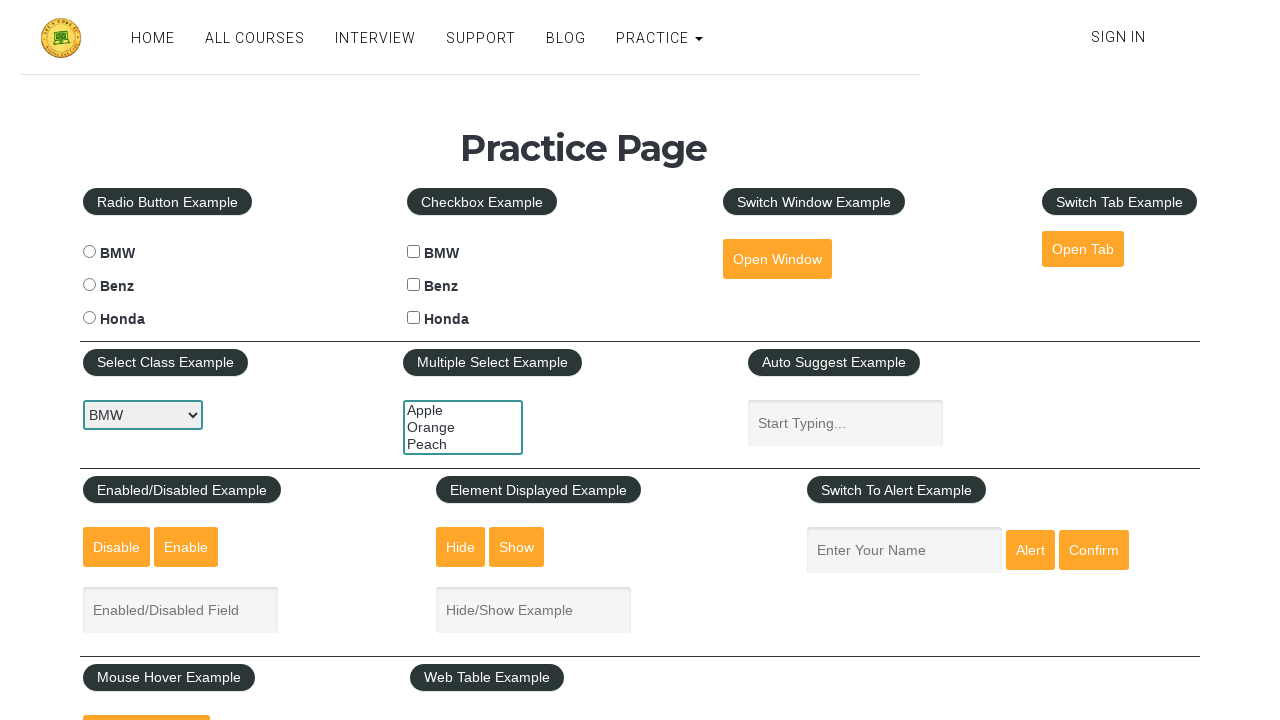

Navigated to LetsKodeIt practice page
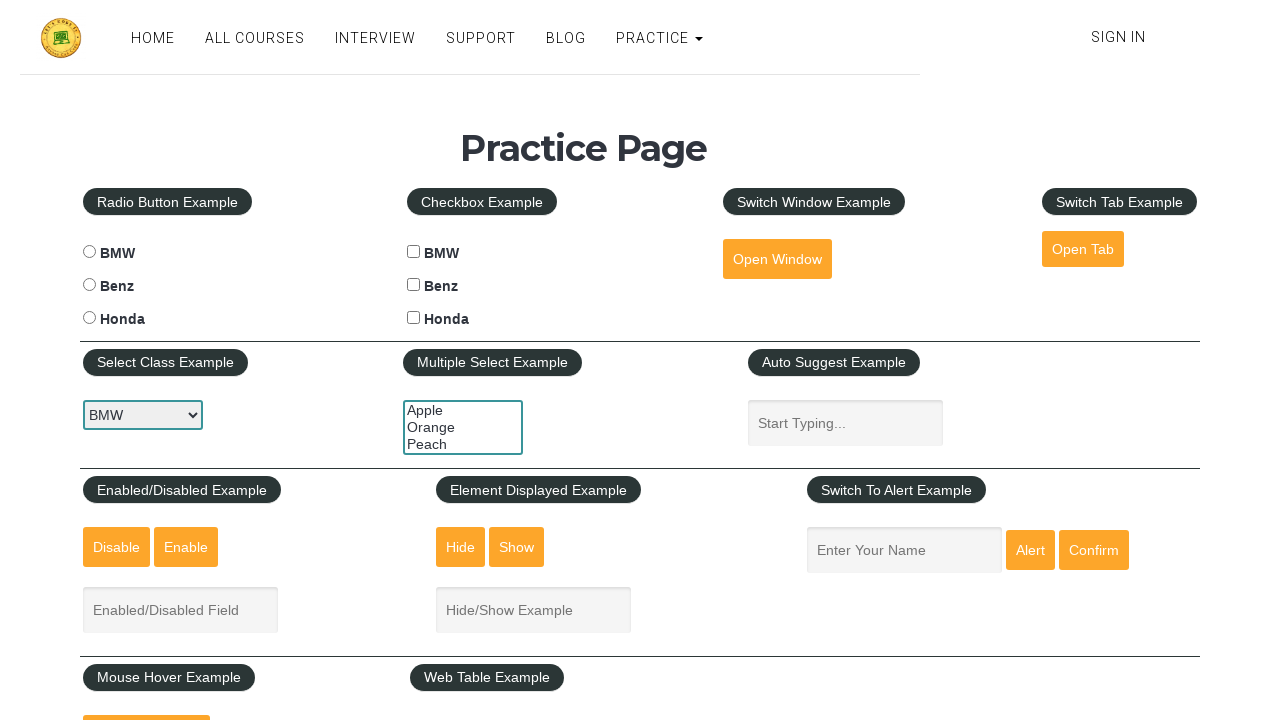

Clicked radio button element using XPath selector at (89, 252) on xpath=/html/body/div[1]/div[2]/div[2]/div/div/div/div/div[1]/div[1]/fieldset/lab
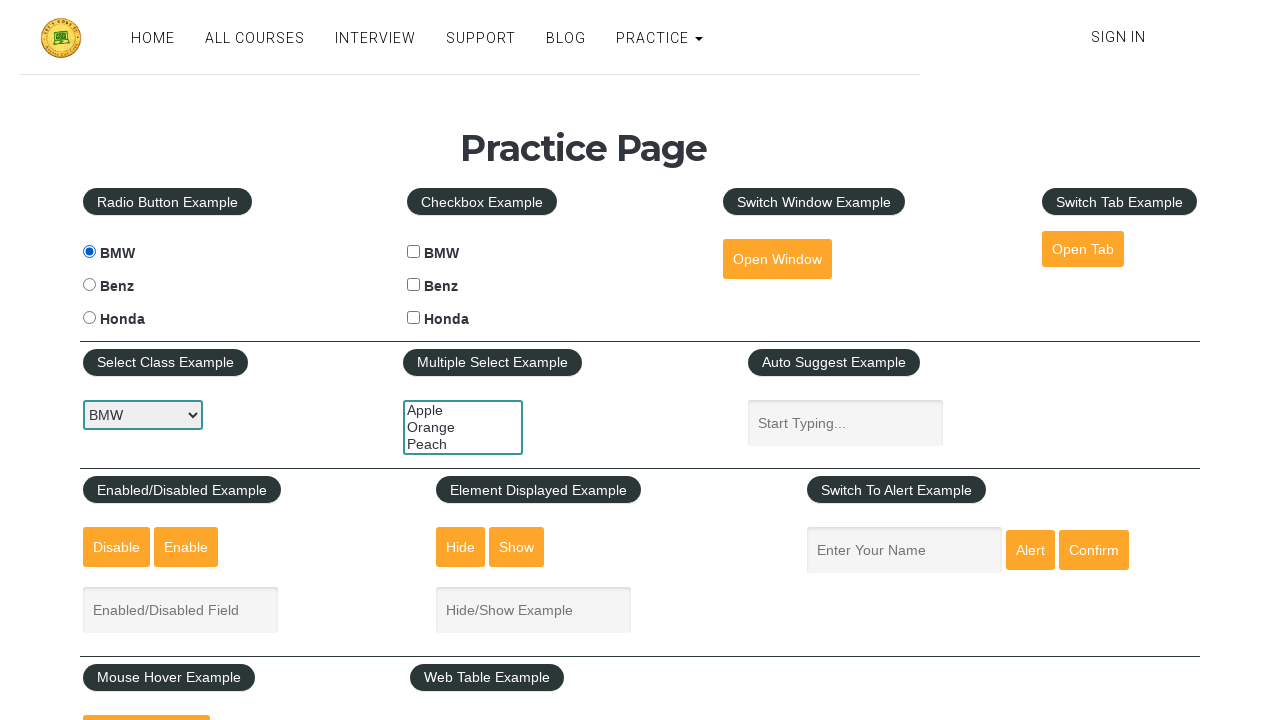

Waited 1 second to observe radio button state change
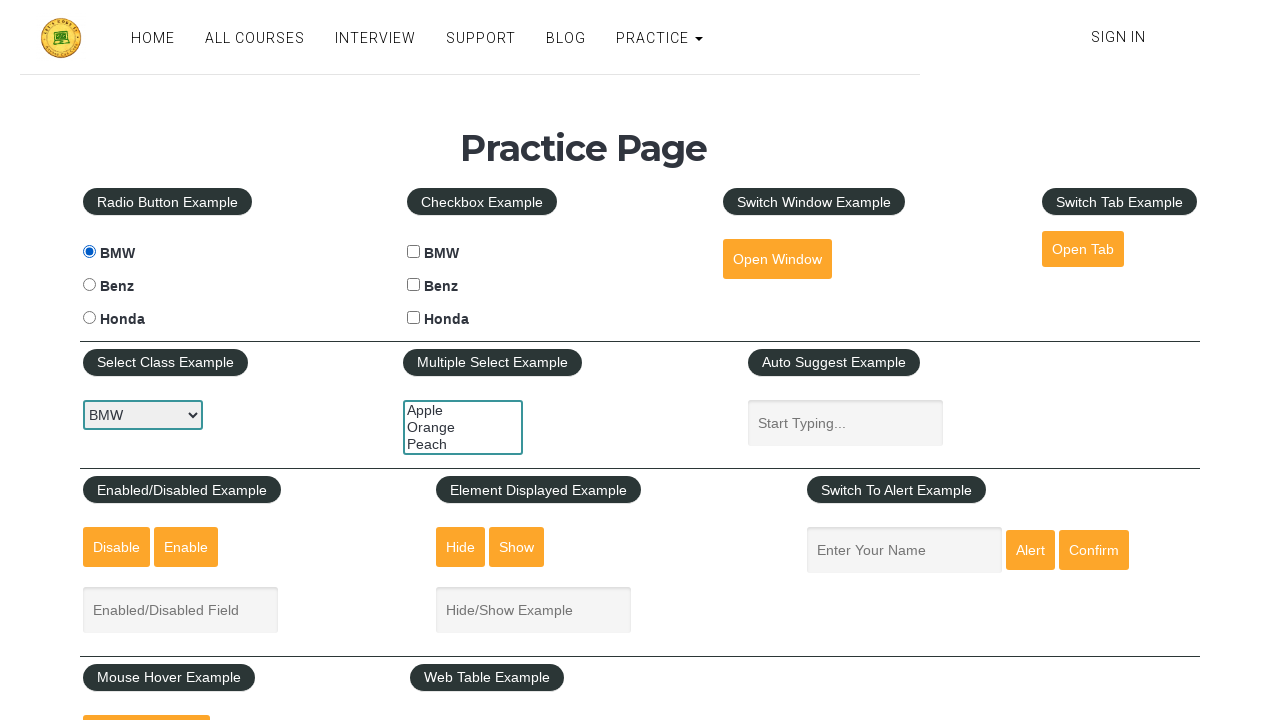

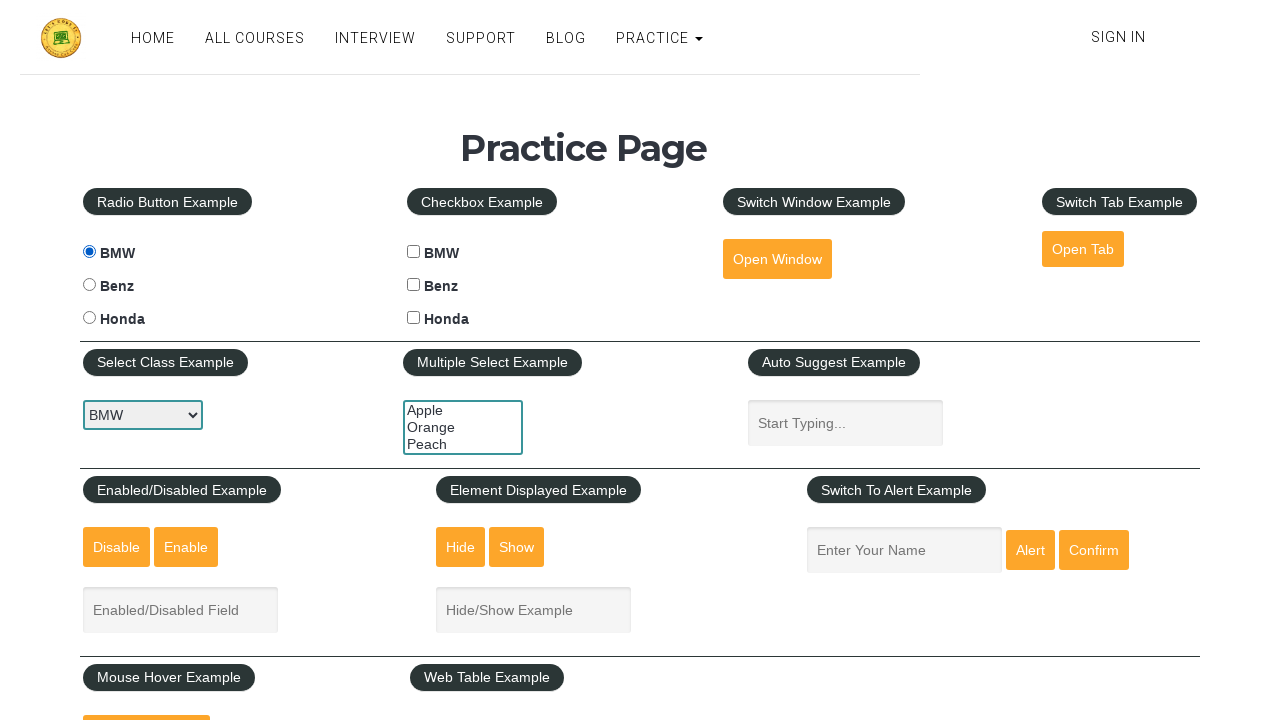